Tests clicking button 4 and verifies the result message displays "Clicked on button four!"

Starting URL: https://loopcamp.vercel.app/multiple-buttons.html

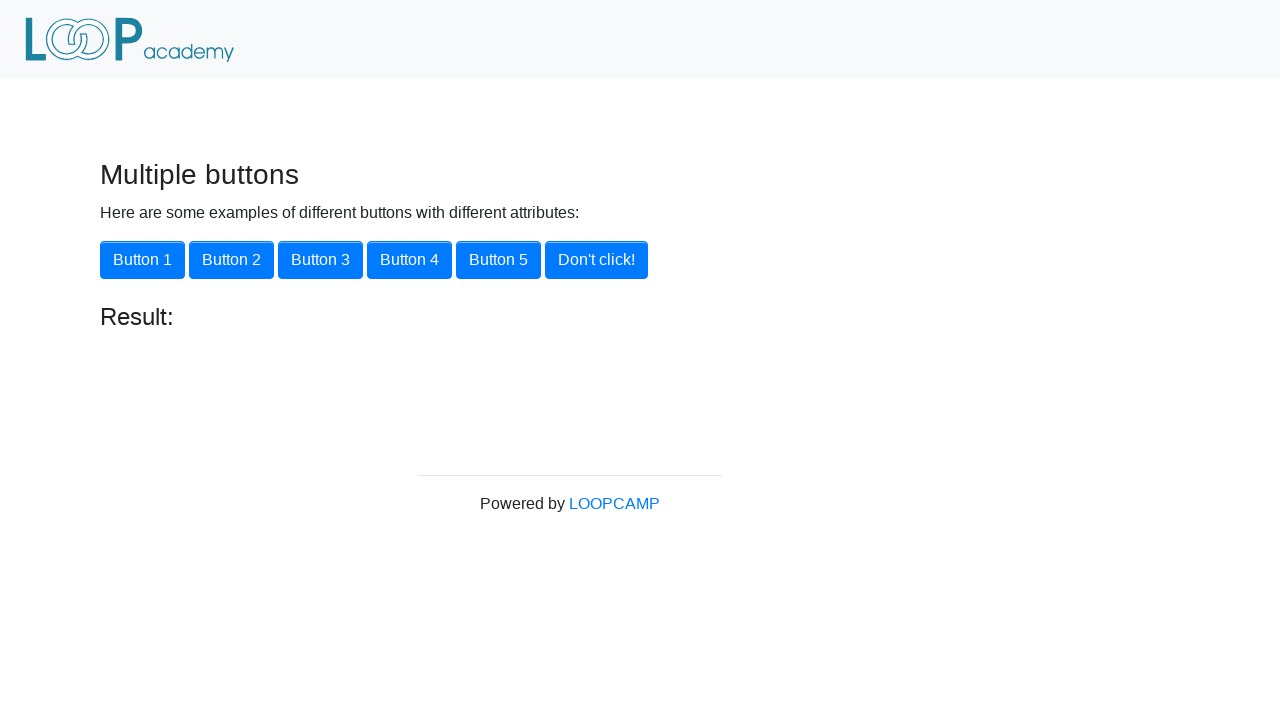

Clicked button 4 at (410, 260) on button[onclick='button4()']
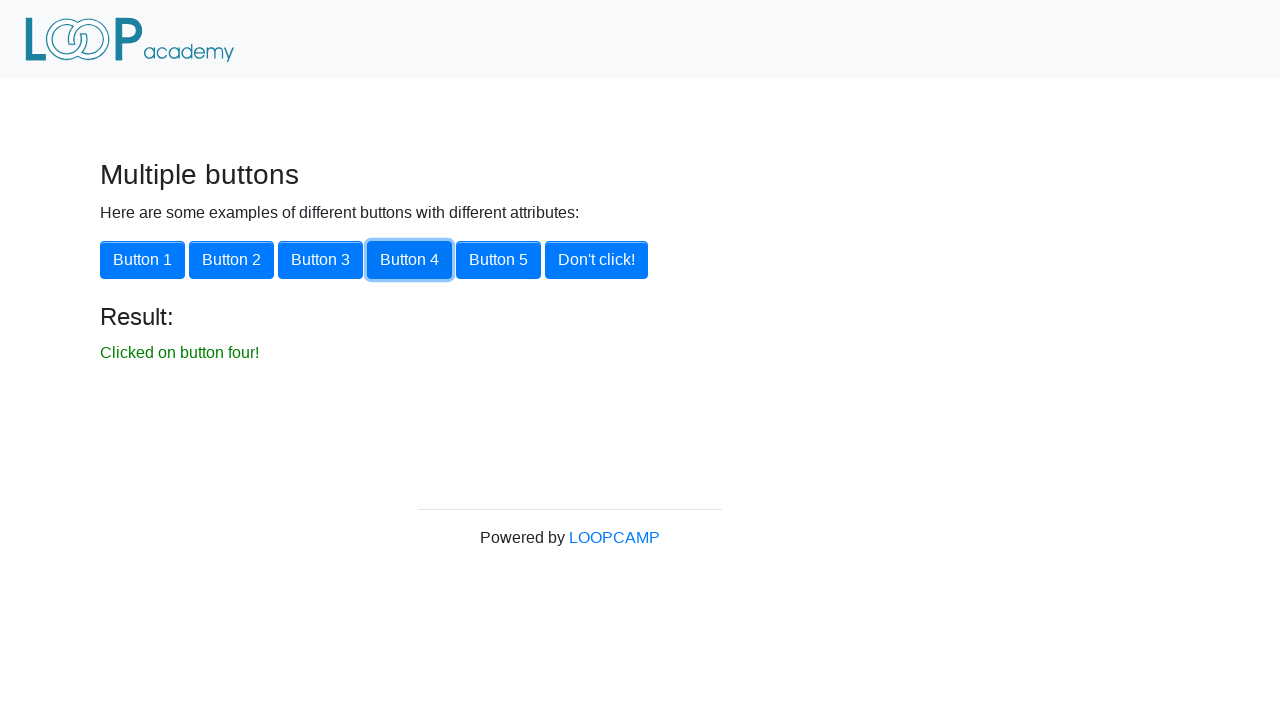

Result message element loaded
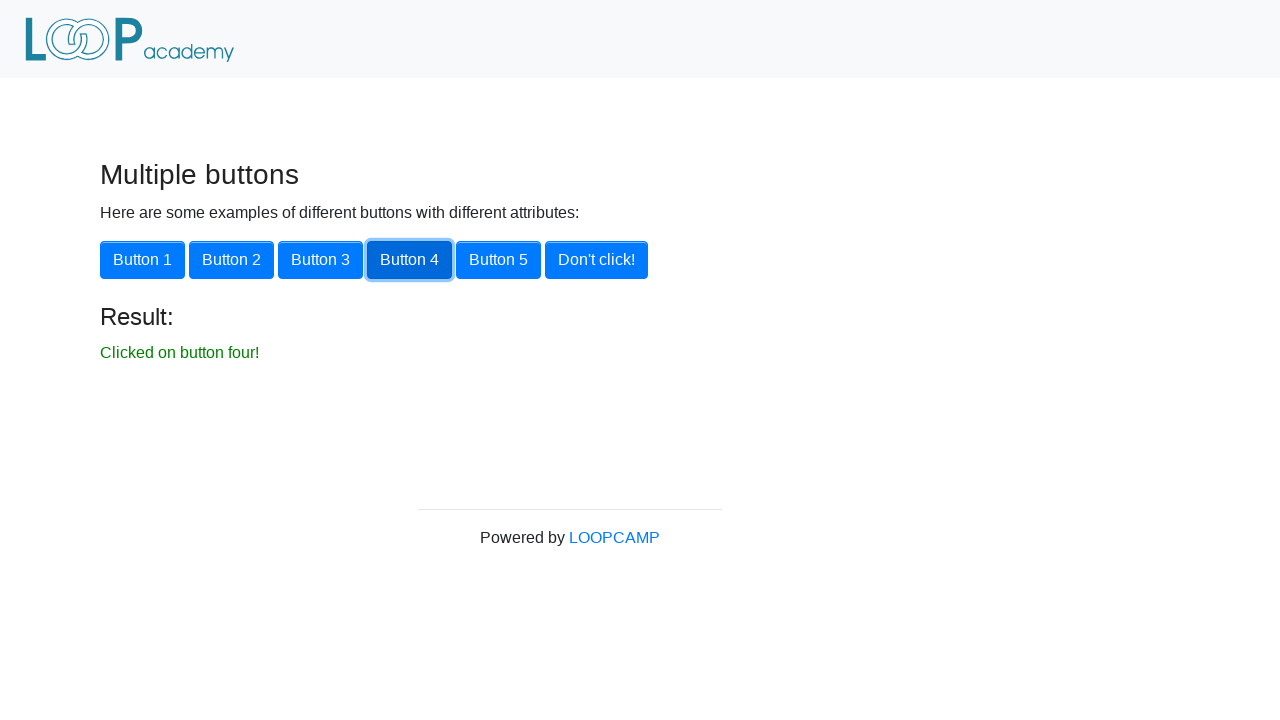

Retrieved result message text
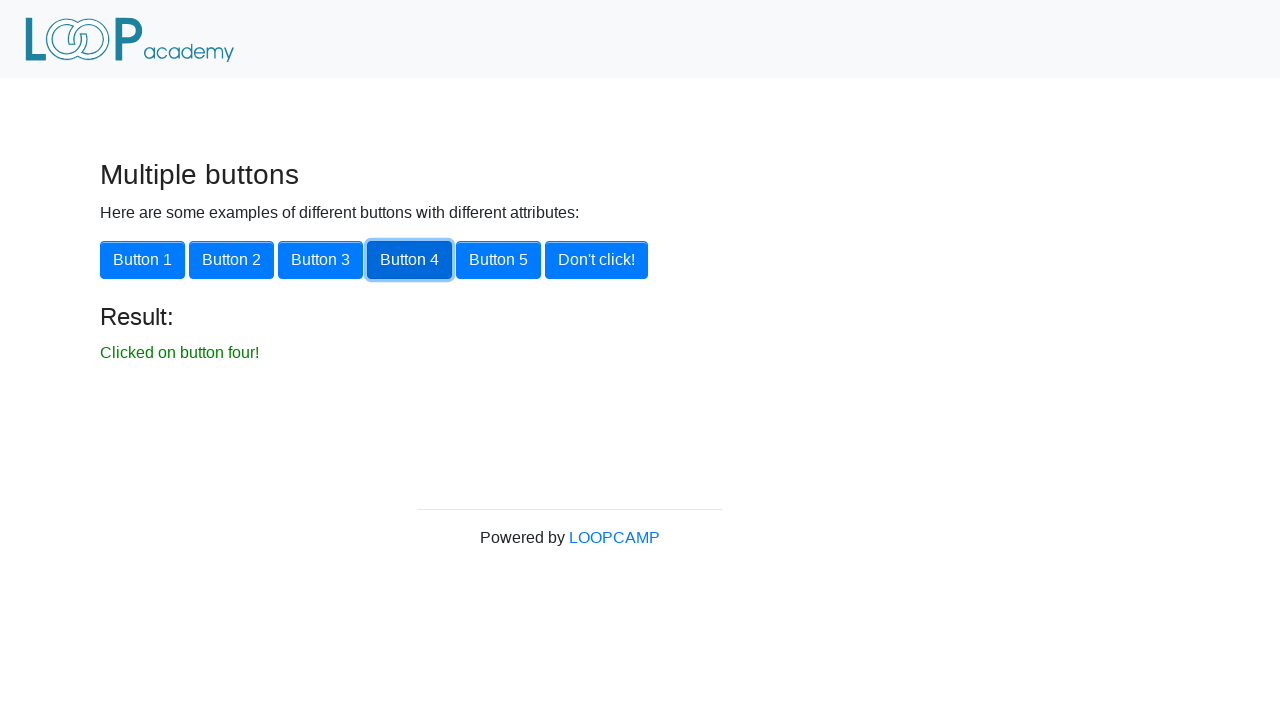

Verified result message displays 'Clicked on button four!'
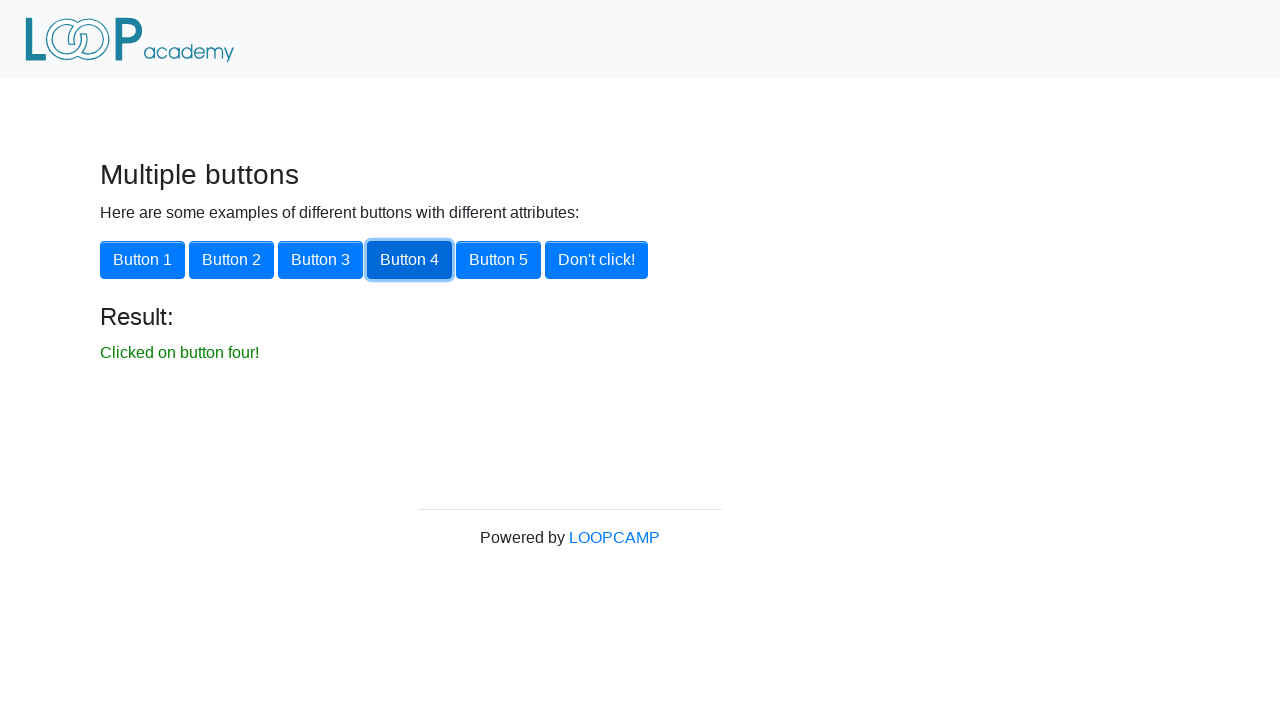

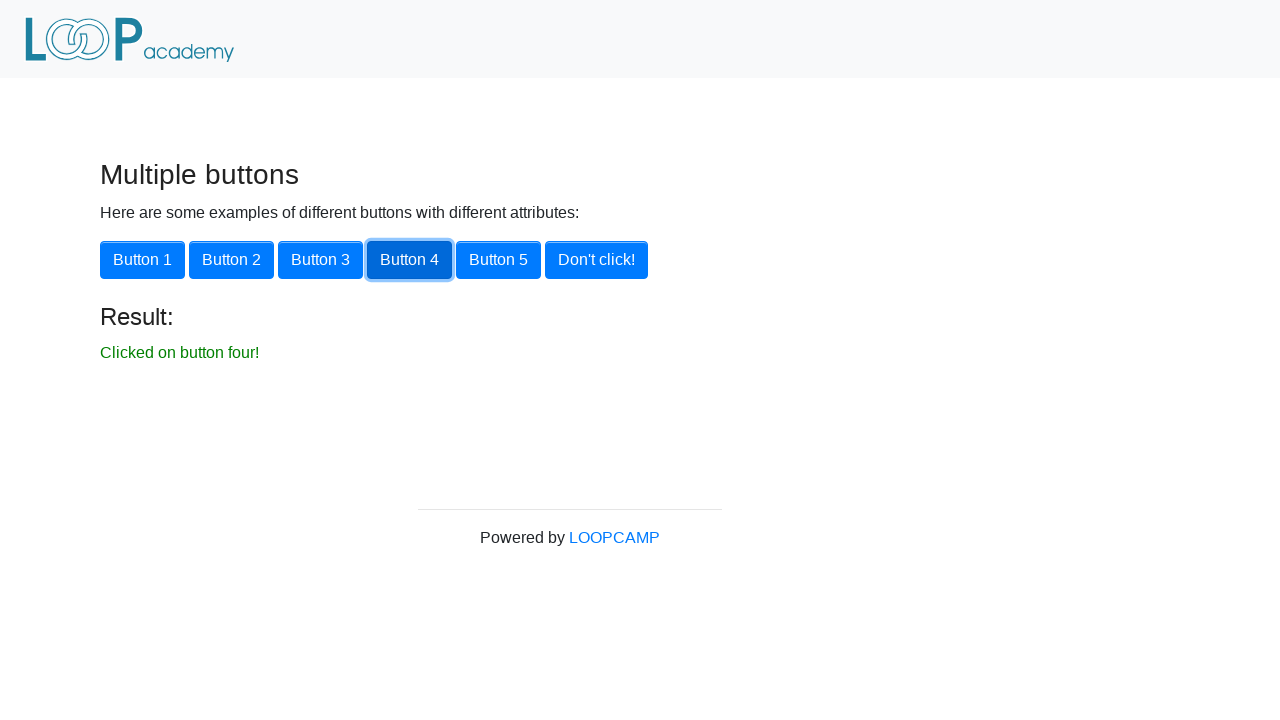